Tests A/B Testing page by clicking the A/B Testing link and verifying the heading and paragraph text on the resulting page

Starting URL: http://the-internet.herokuapp.com/

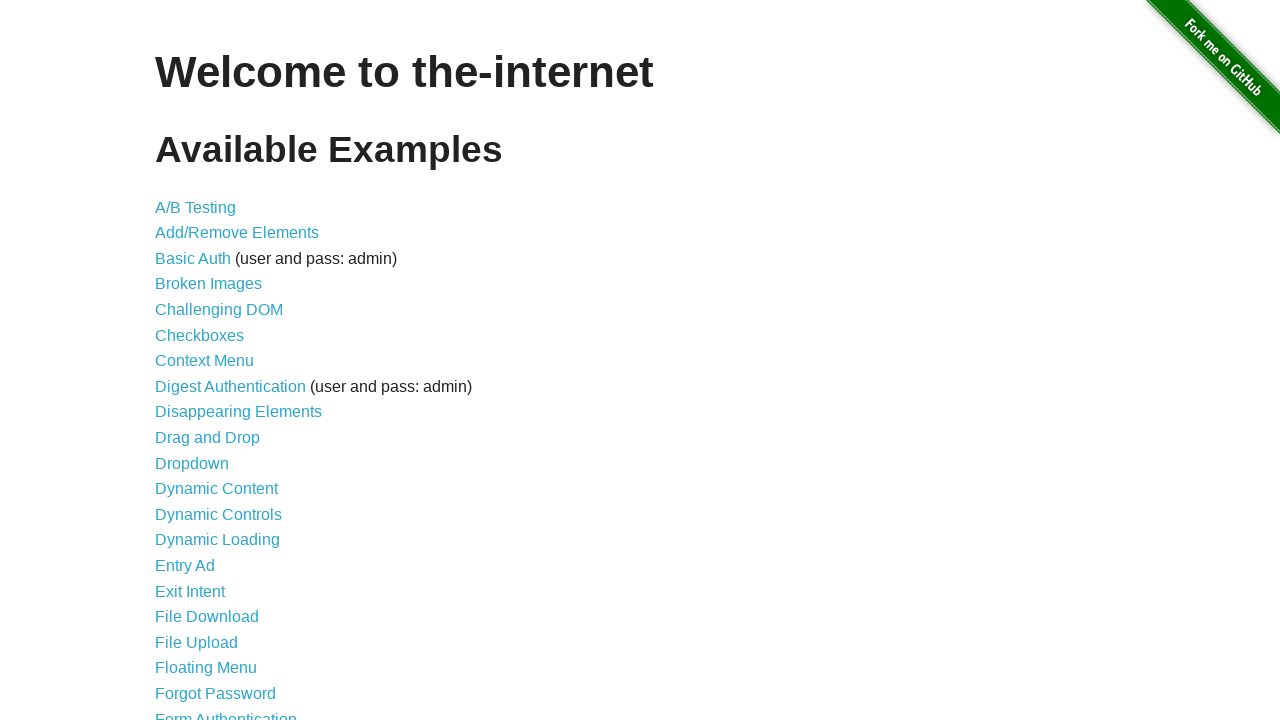

Clicked on A/B Testing link at (196, 207) on text=A/B Testing
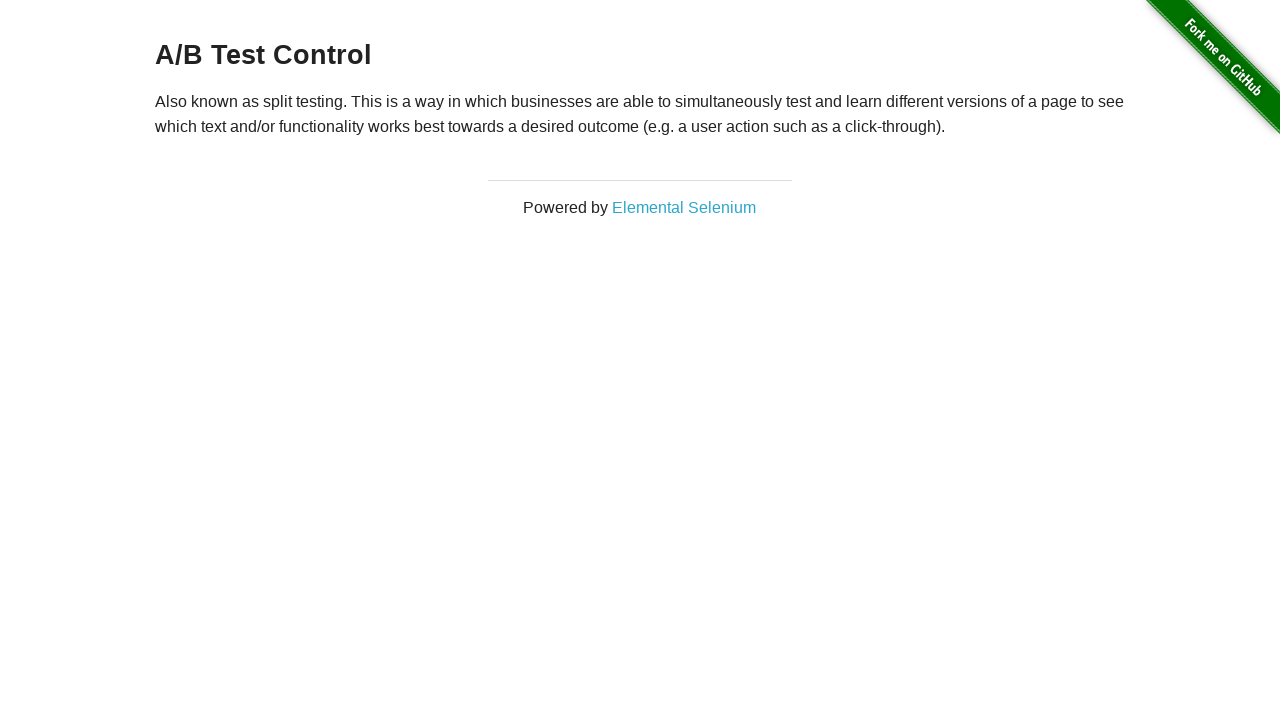

Verified h3 heading exists on A/B Testing page
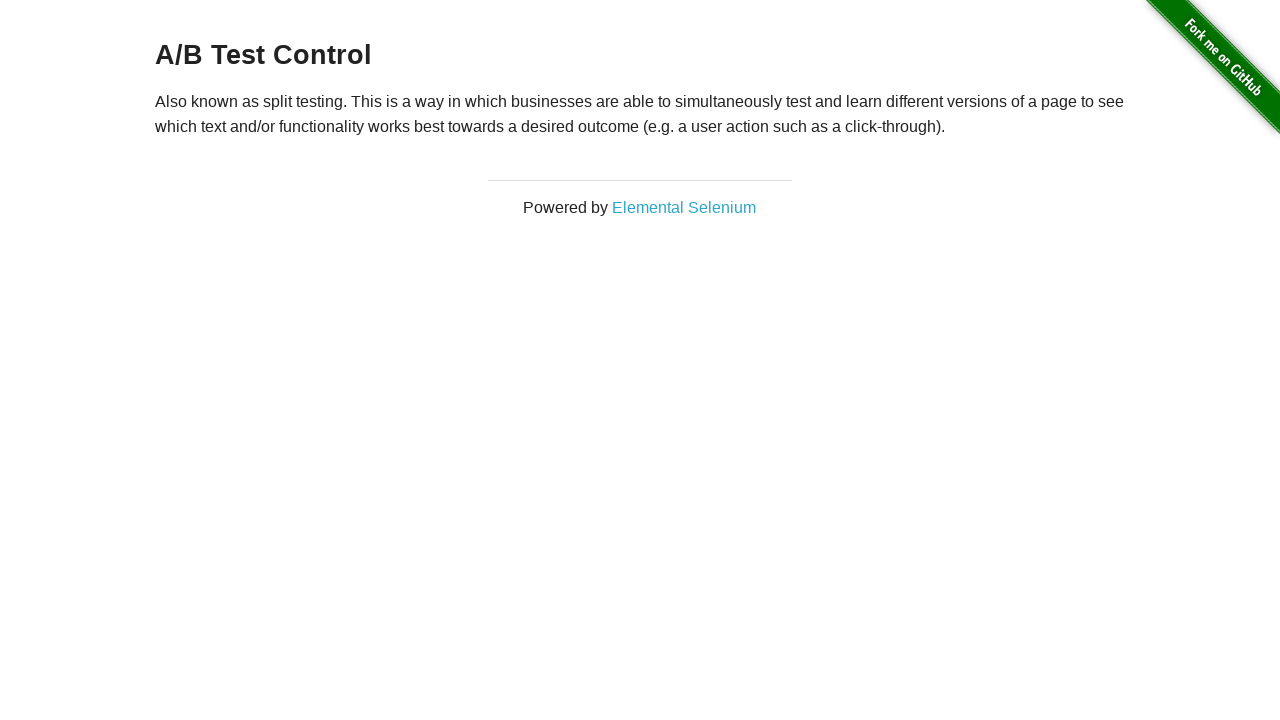

Verified paragraph text exists on A/B Testing page
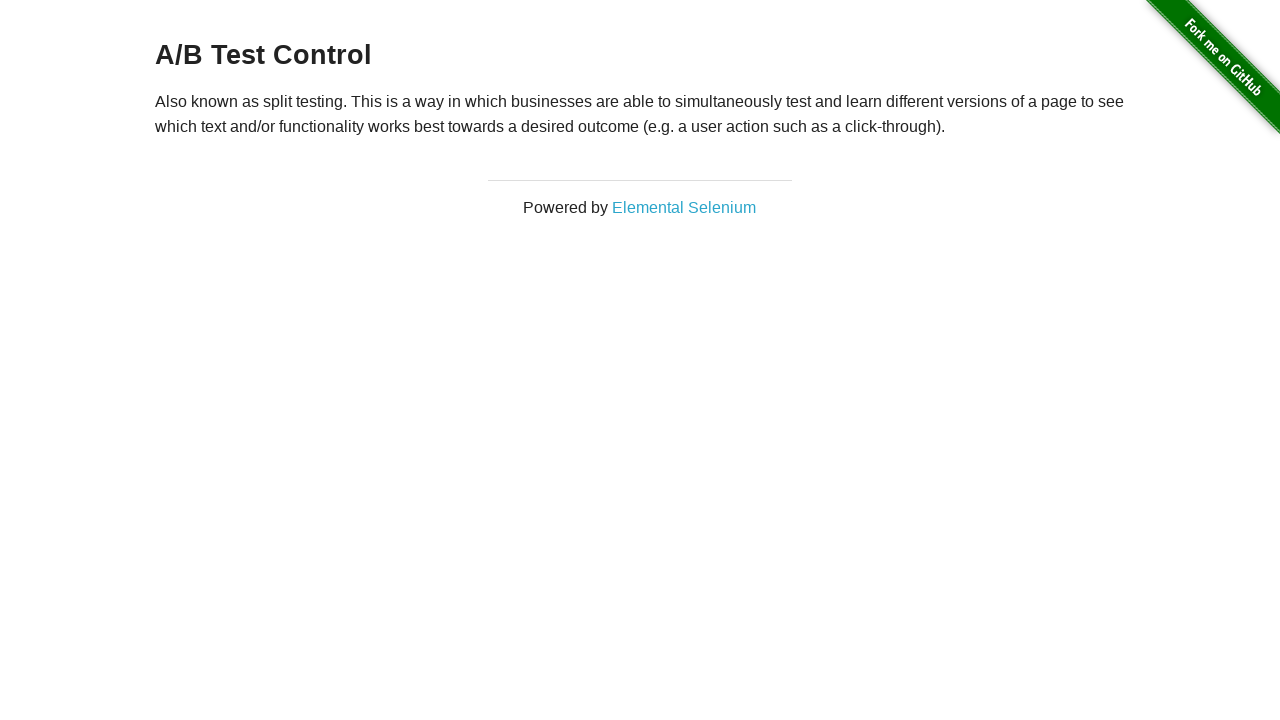

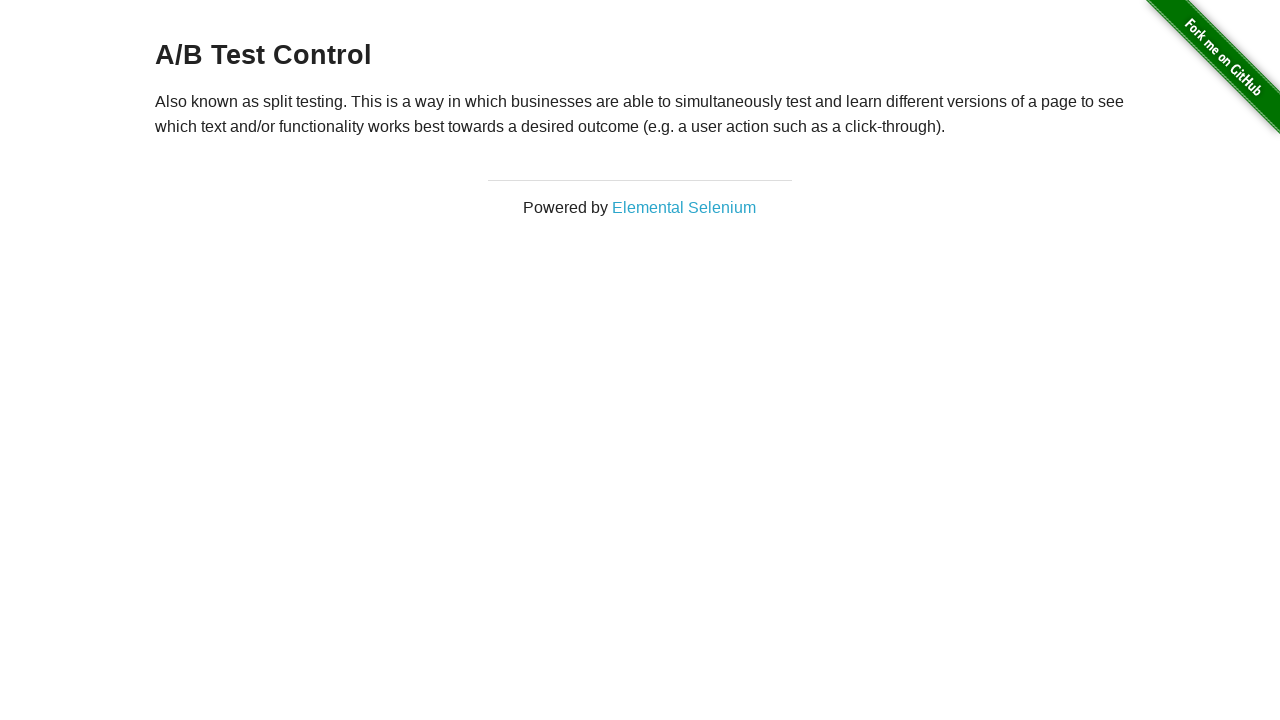